Tests submitting a creative idea form on a Vietnamese website by filling in author details, selecting organization and topic from dropdowns, and submitting the idea with a summary.

Starting URL: https://ytuongsangtaohcm.vn/

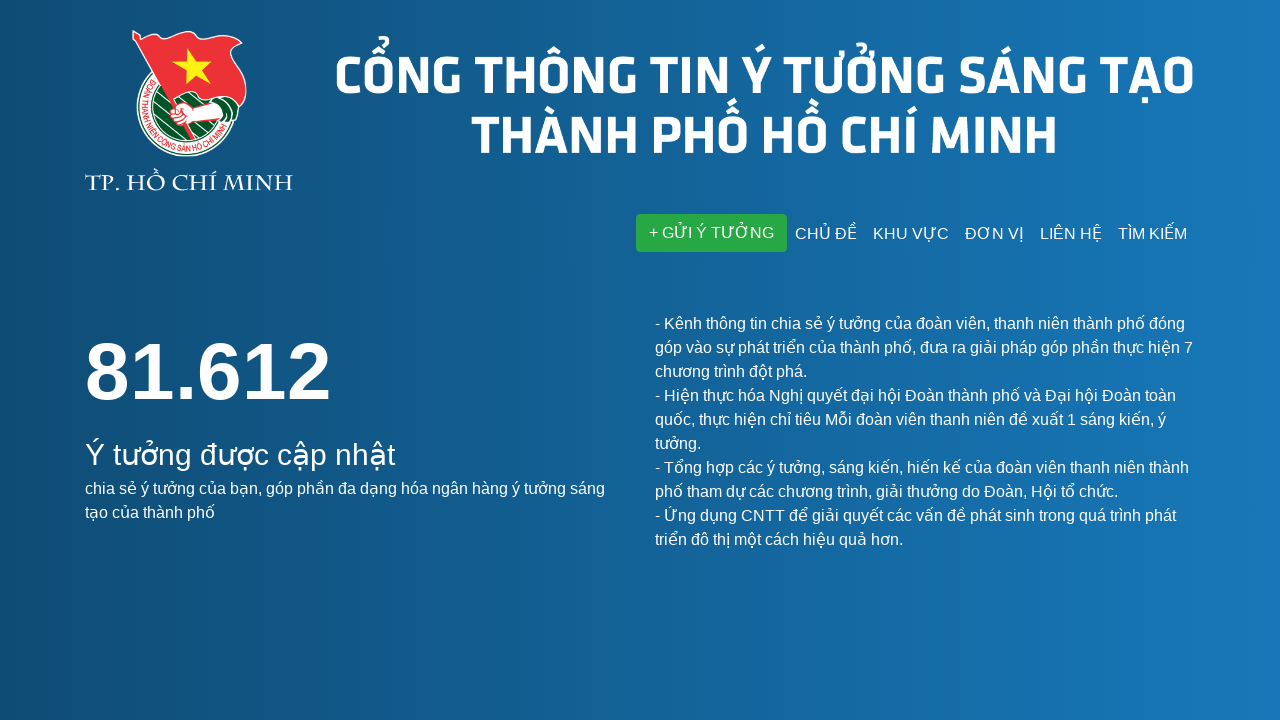

Filled author name field with 'Nguyen Ngoc Phuong Uyen' on #yt_tacgia
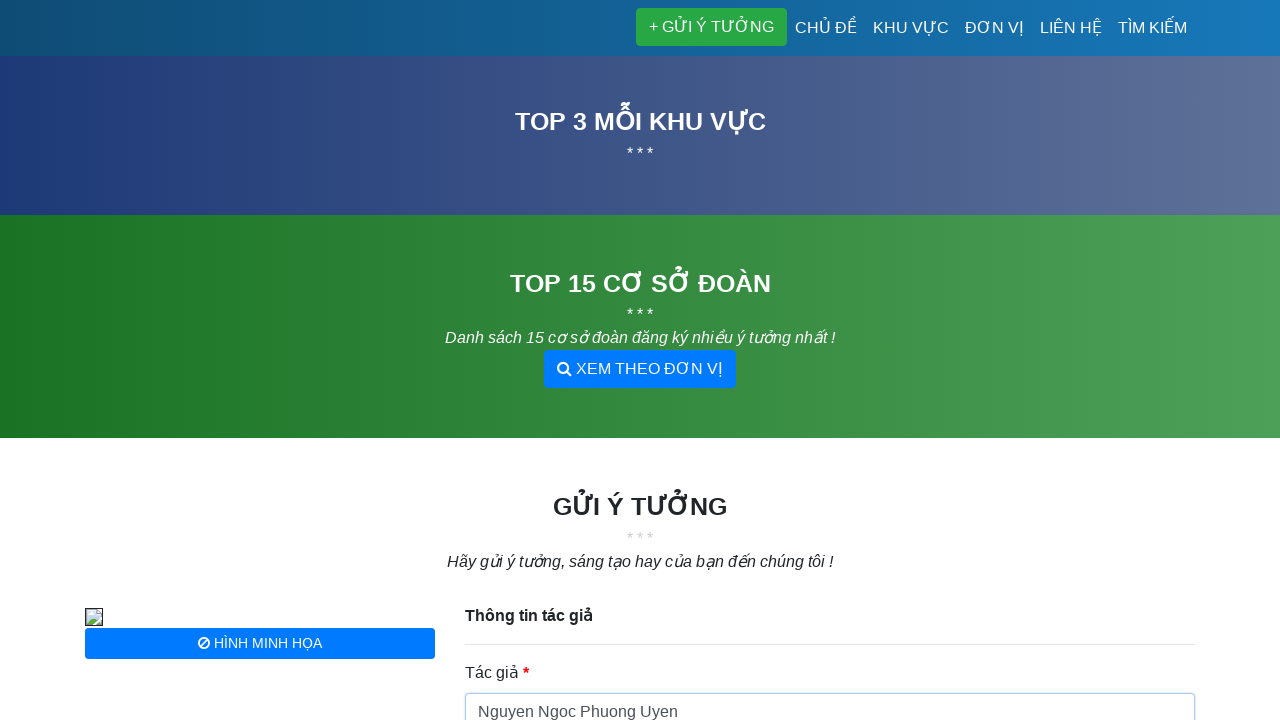

Filled email field with 'phuongbinhthuan.dtn@gmail.com' on #yt_email
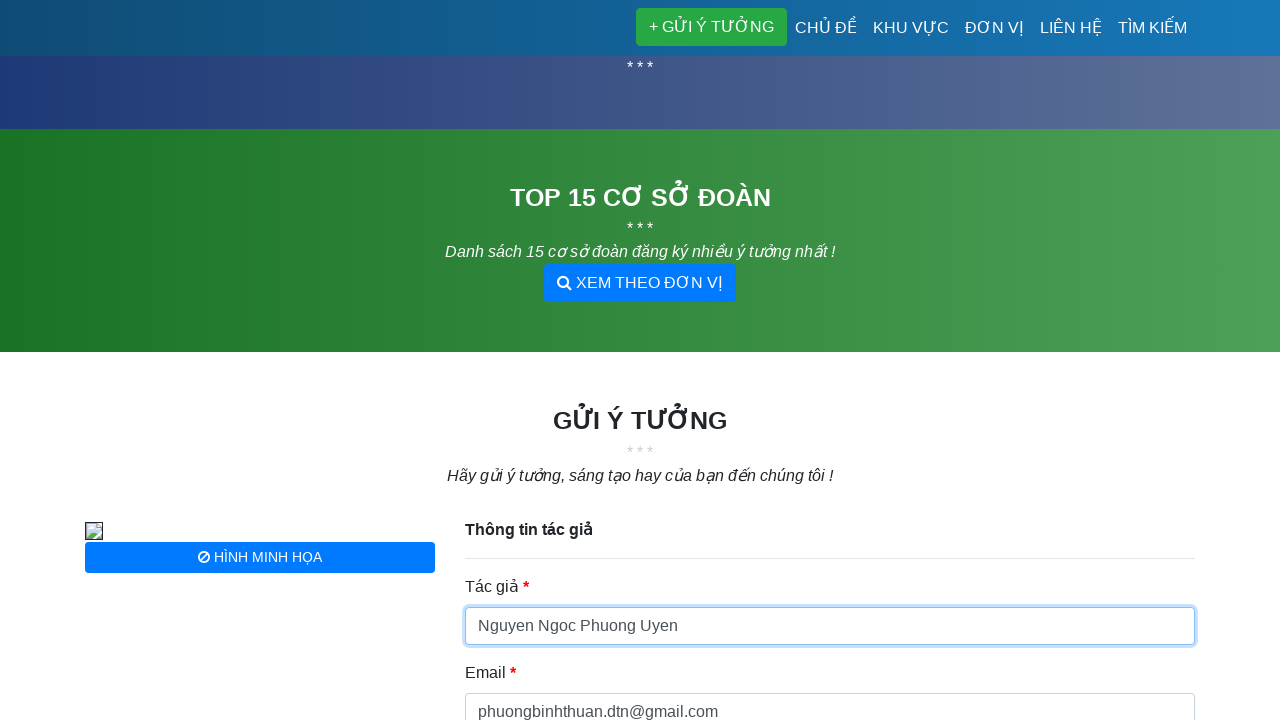

Filled phone field with '0979635890' on #yt_phone
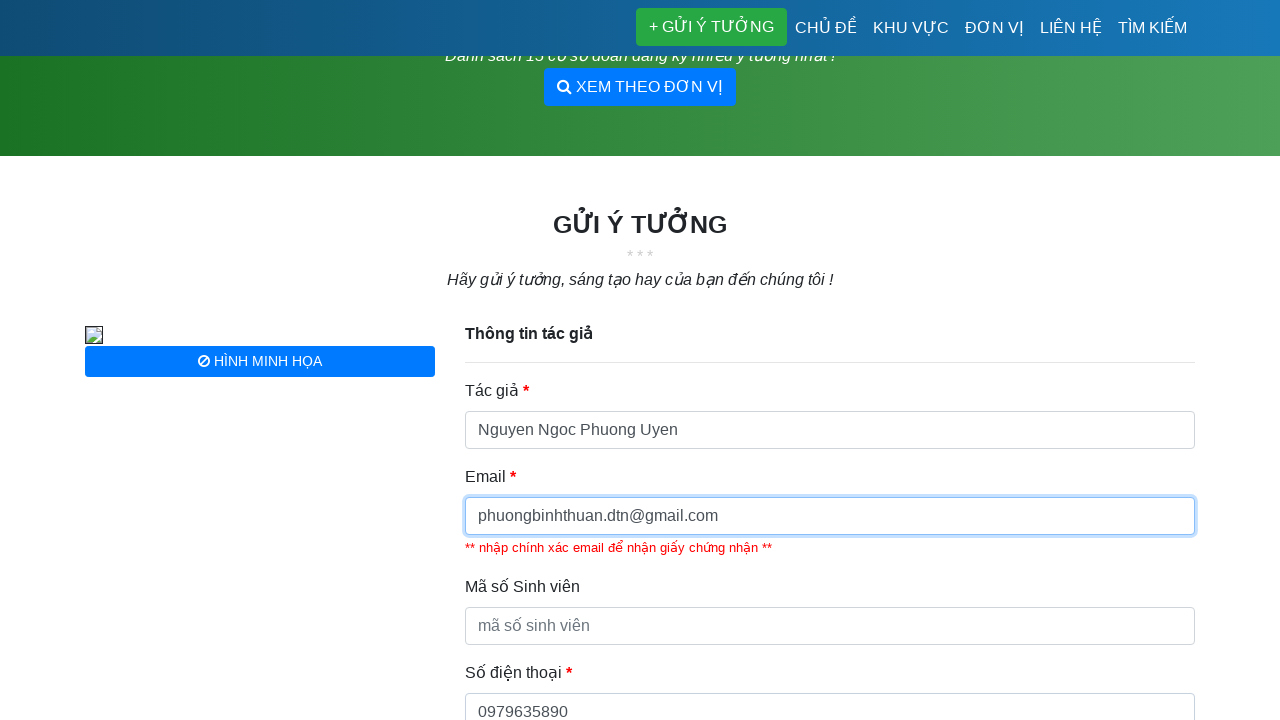

Clicked organization dropdown at (812, 361) on .css-1hwfws3
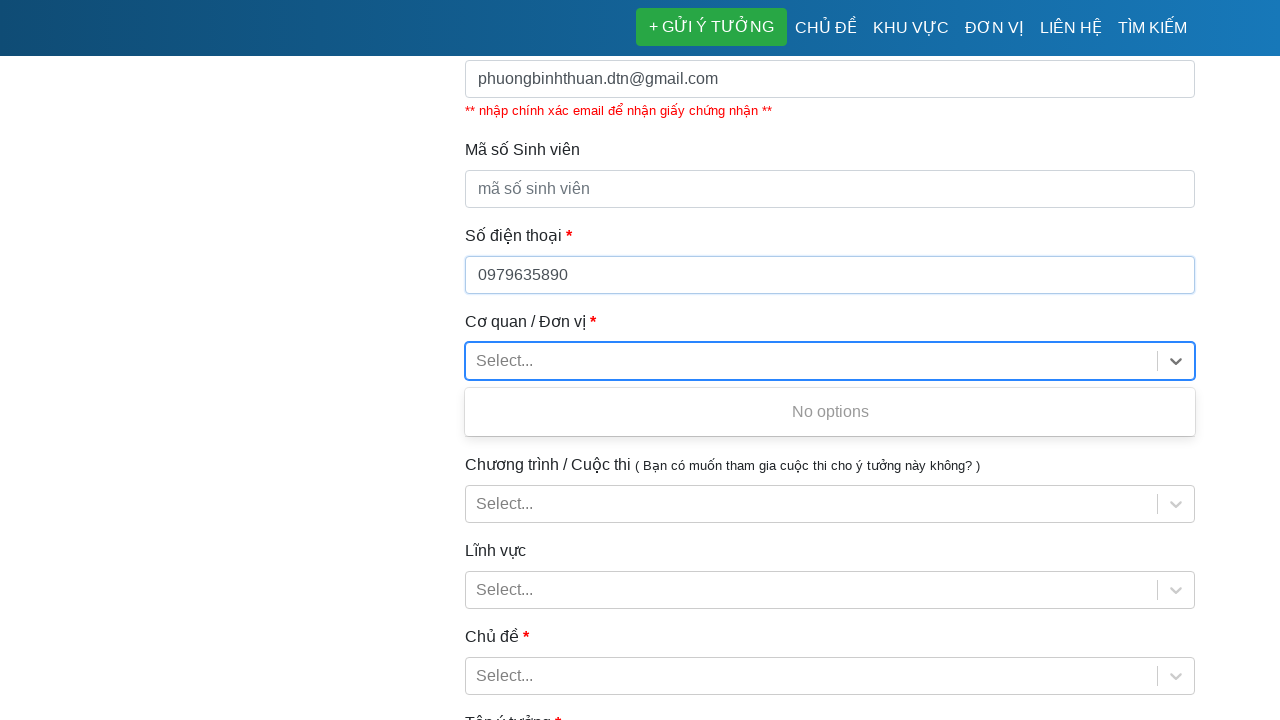

Typed 'Binh Thuan' in organization dropdown search on #react-select-2-input
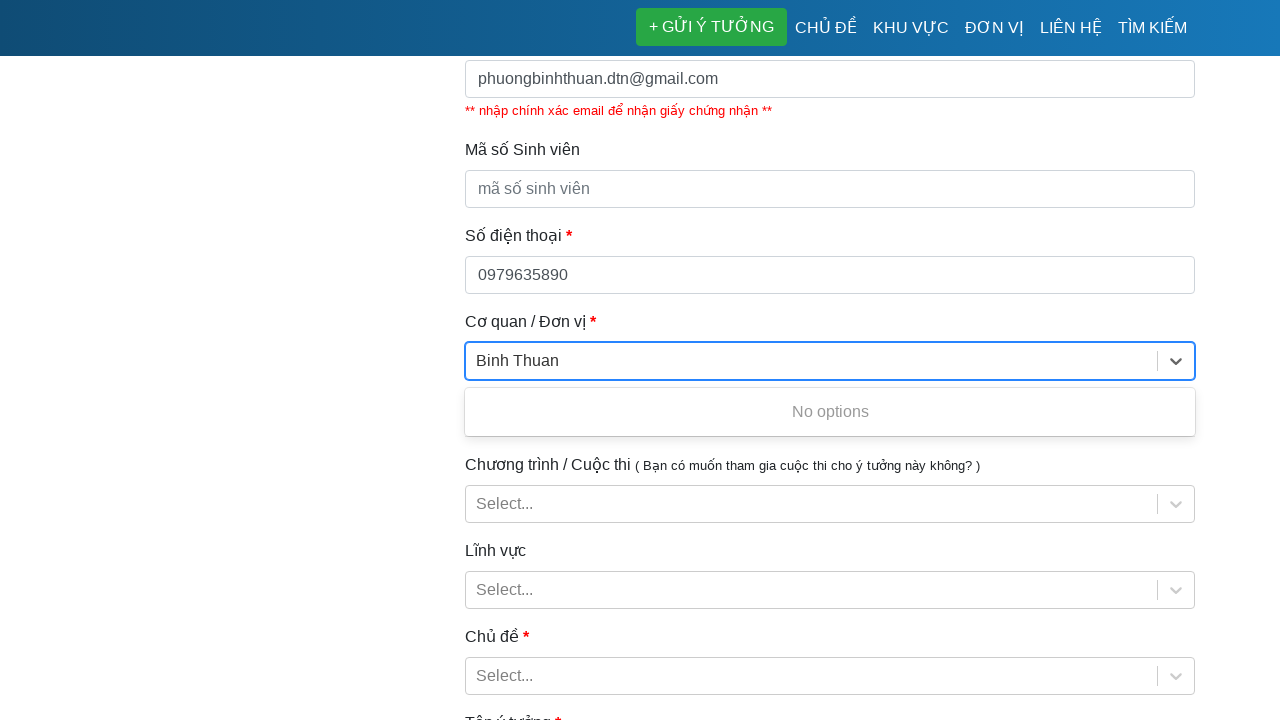

Pressed Enter to select 'Binh Thuan' organization
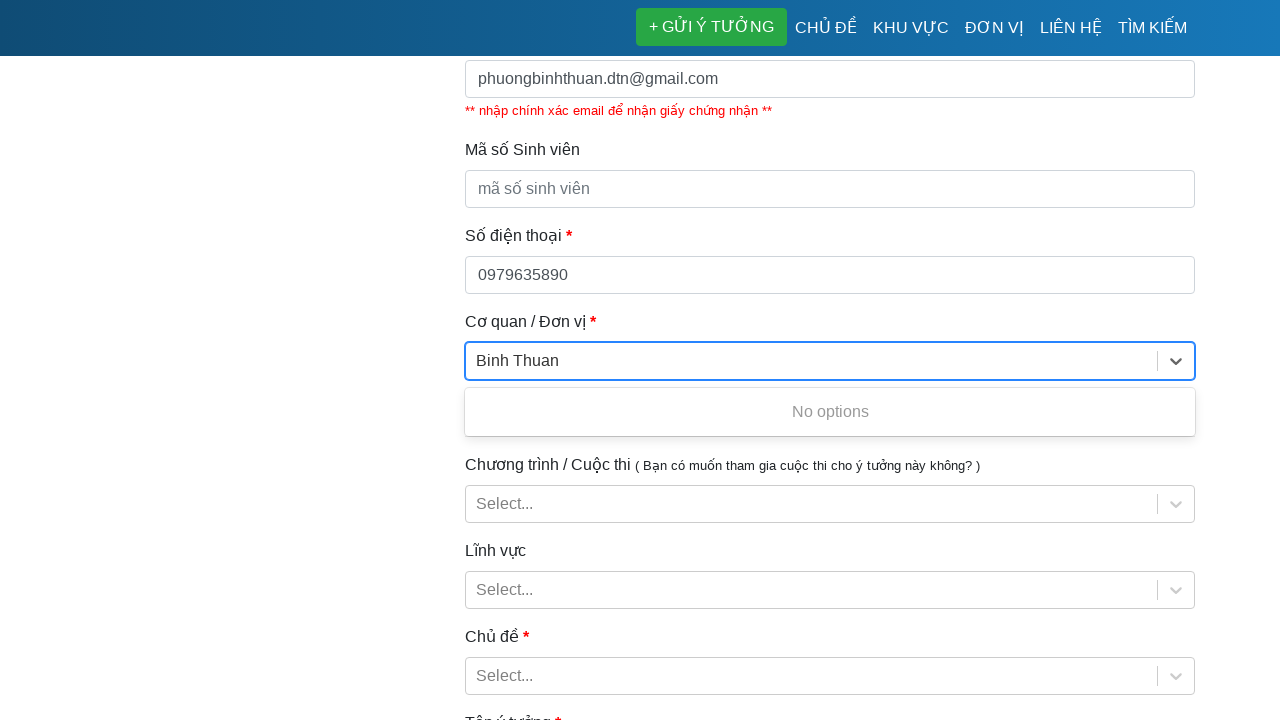

Clicked topic dropdown at (812, 361) on .css-1hwfws3
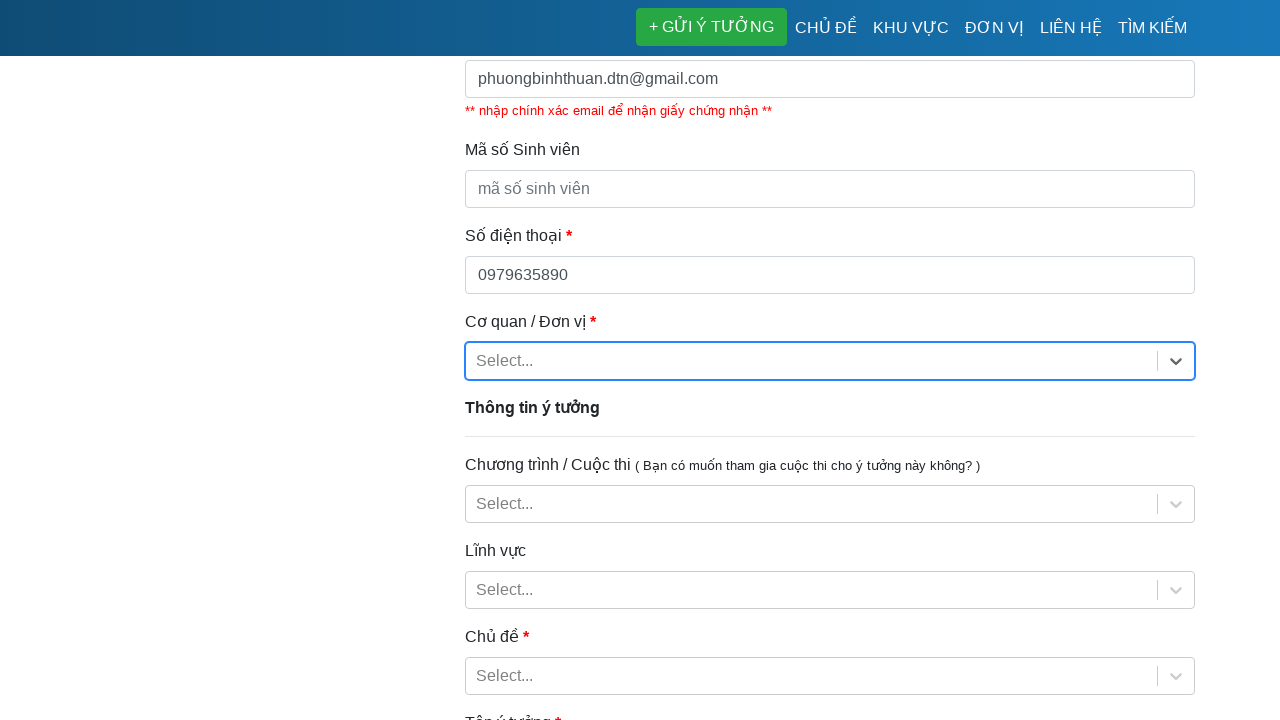

Typed 'Công nghệ thông tin' in topic dropdown search on #react-select-5-input
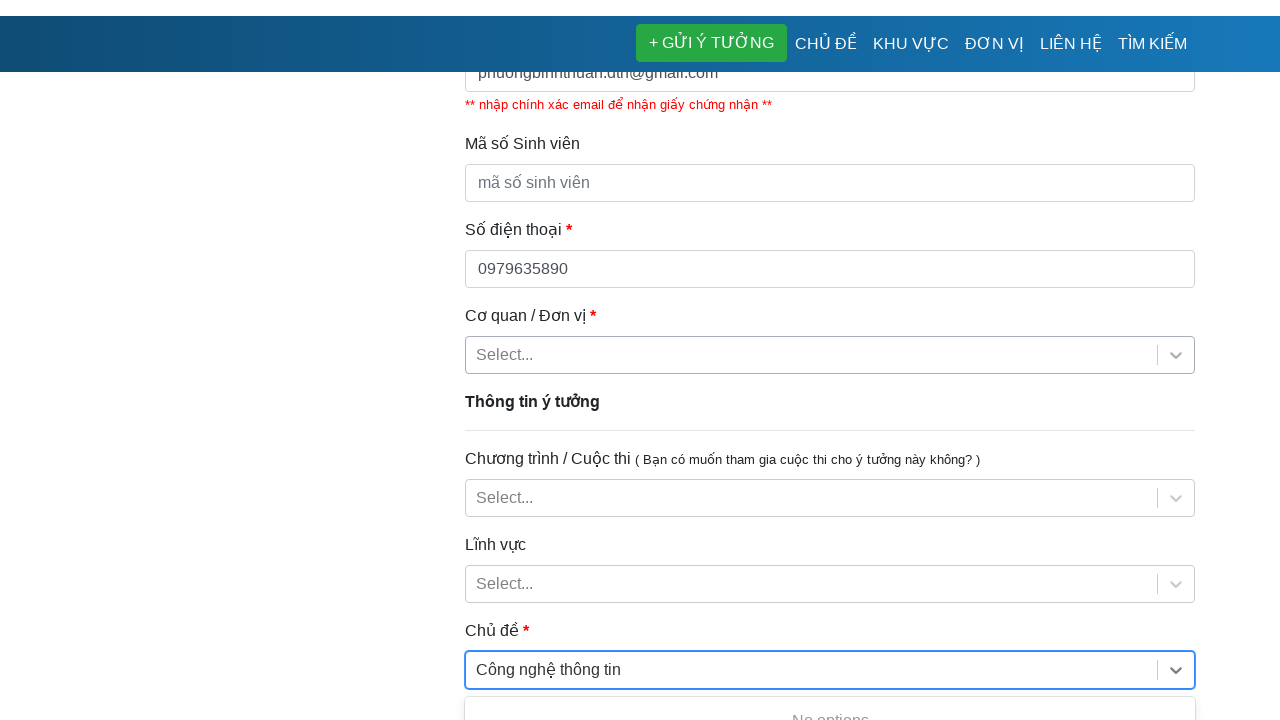

Pressed Enter to select 'Công nghệ thông tin' topic
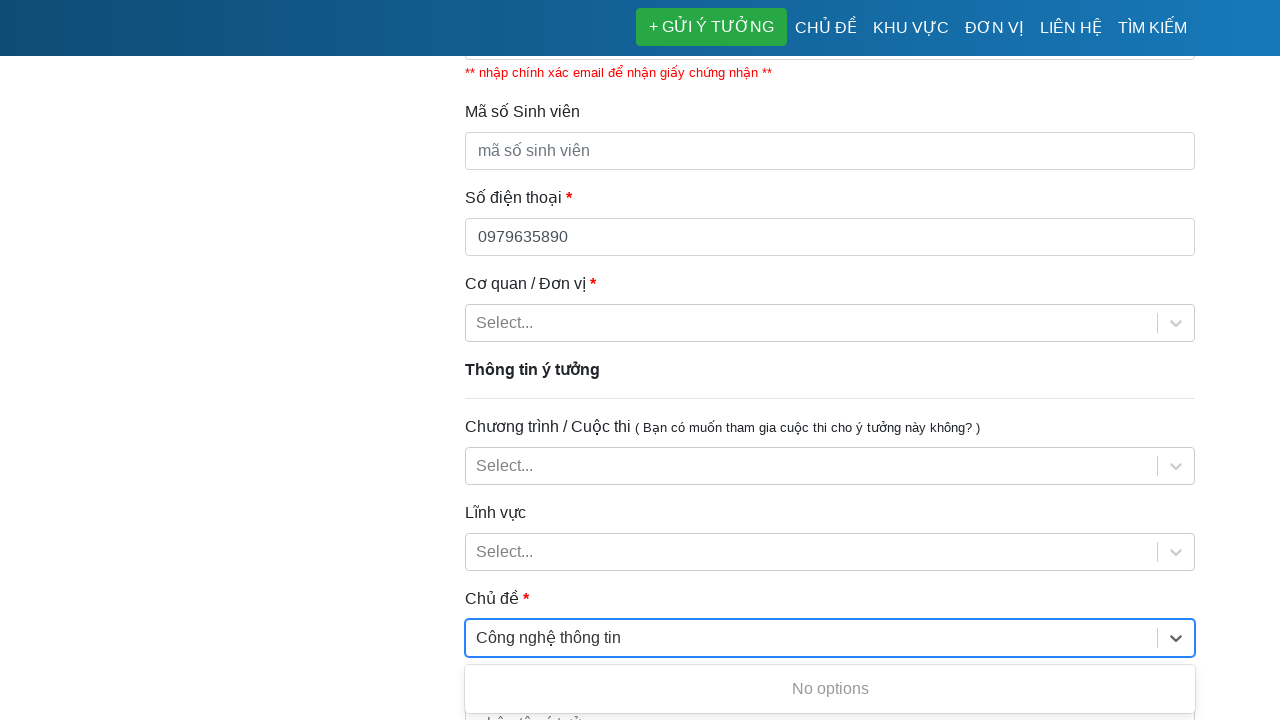

Filled idea name field with 'Ứng dụng trí tuệ nhân tạo trong giáo dục' on #yt_ten
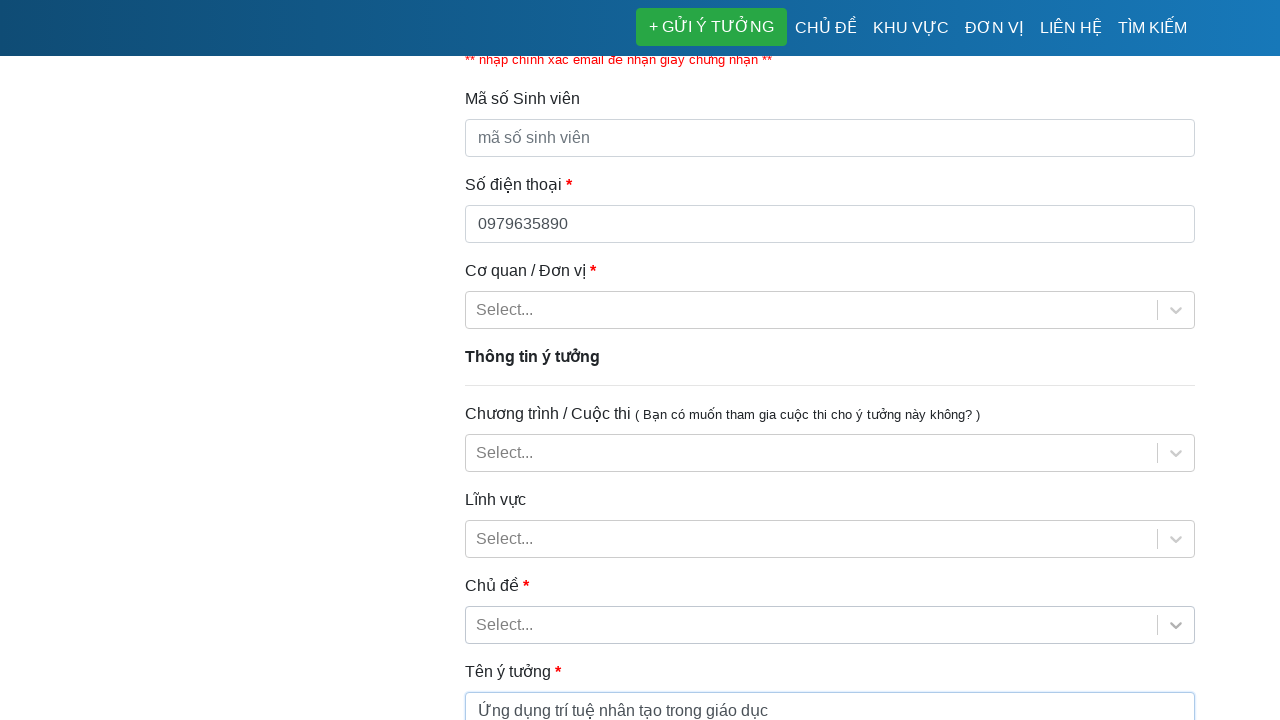

Filled summary field with AI-powered learning system proposal on #tom_tat
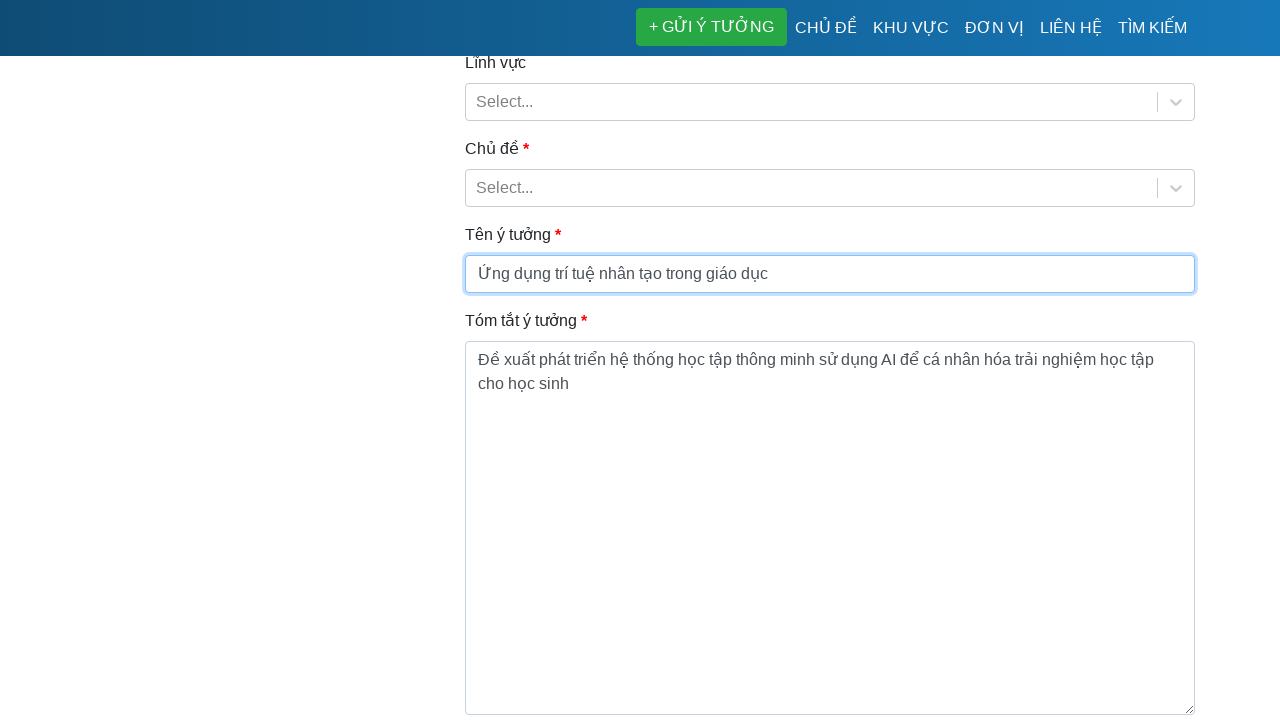

Clicked submit button to submit the creative idea form at (712, 27) on .btn-success
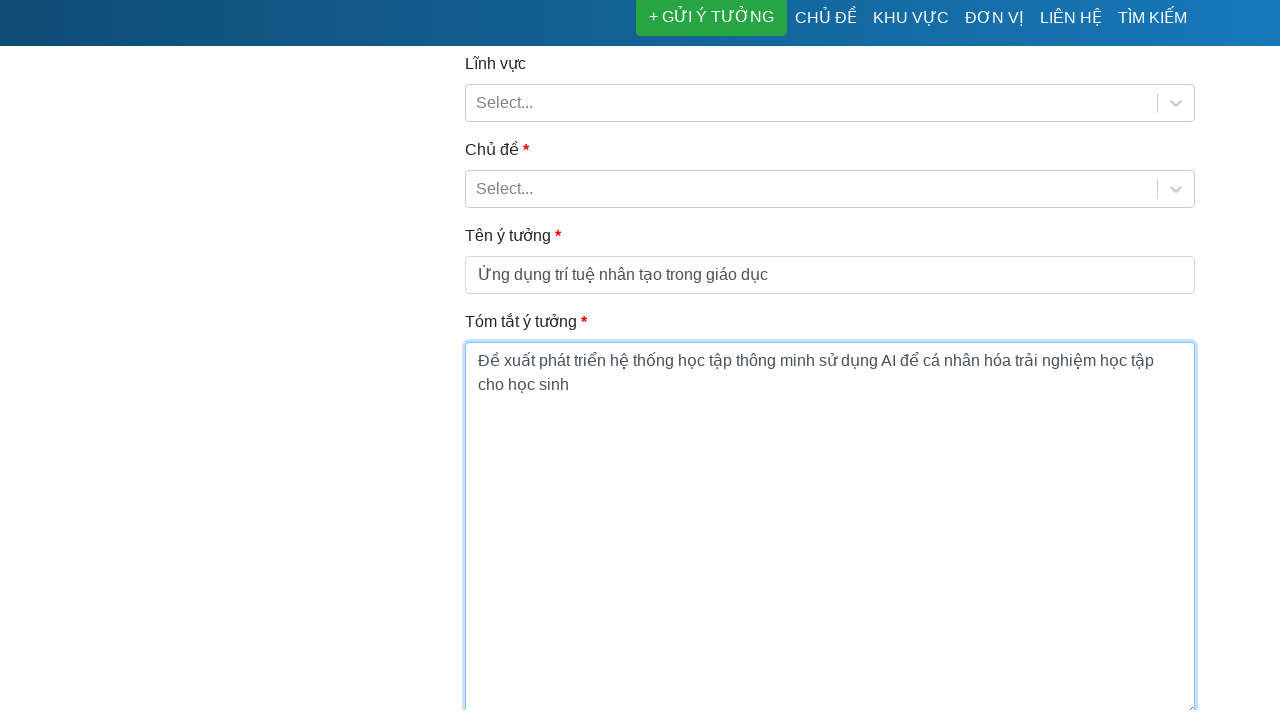

Set up dialog handler to accept alerts
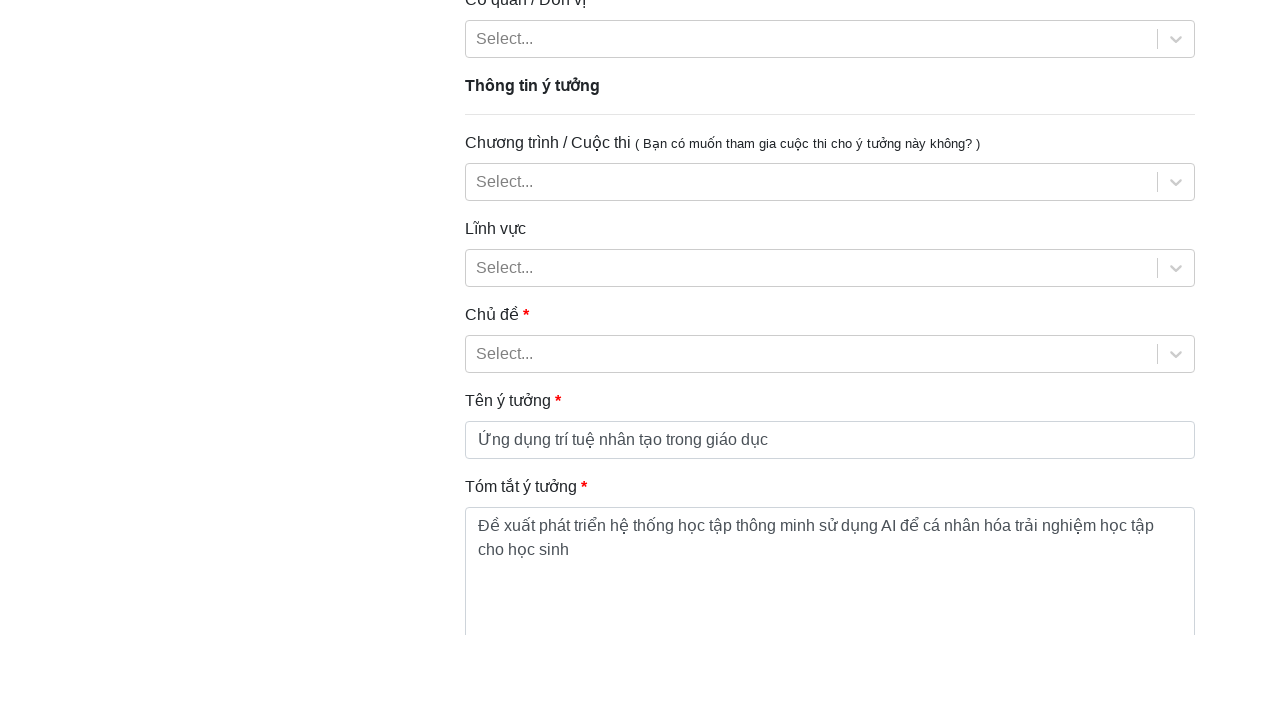

Waited 2 seconds for form submission to complete
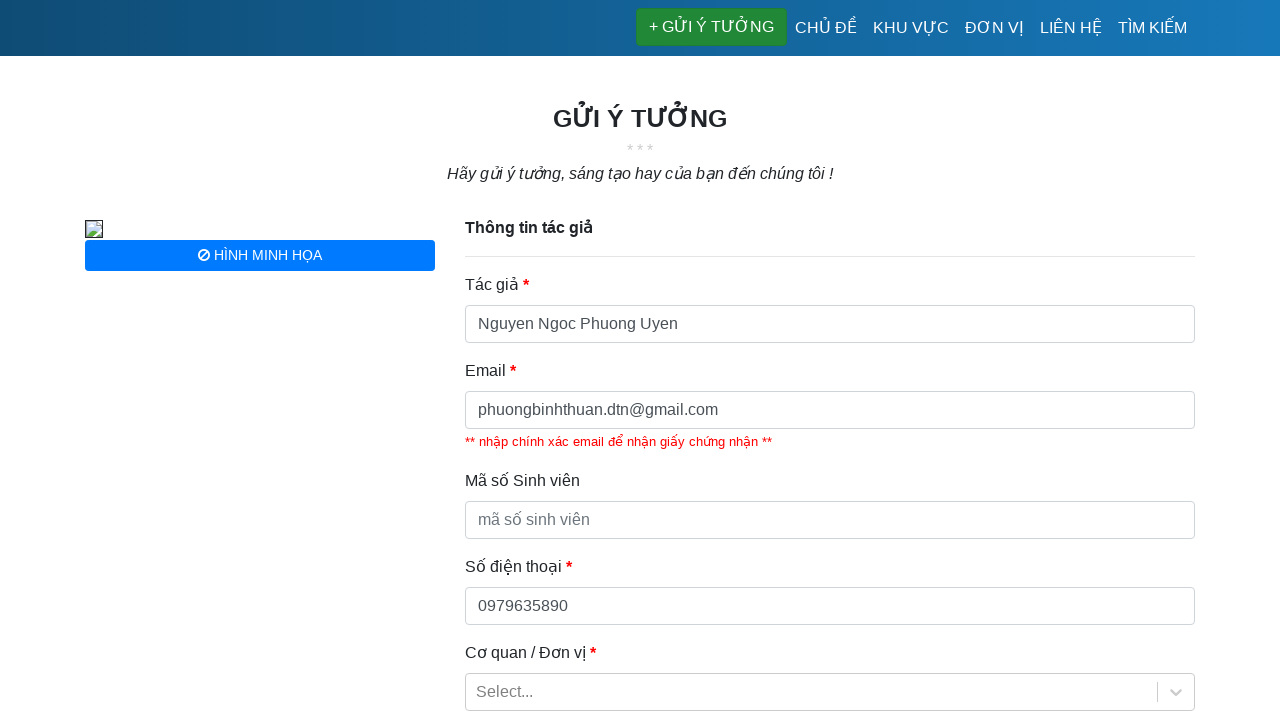

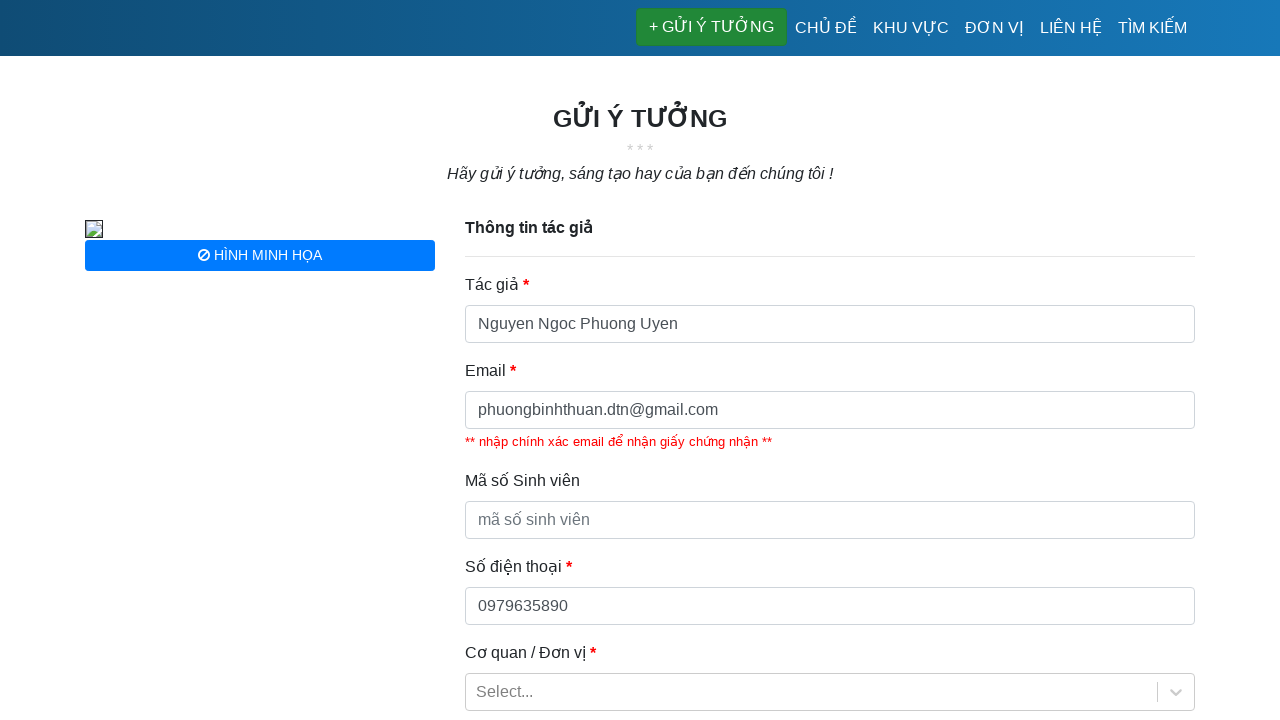